Tests form validation by attempting to submit empty form and verifying error messages appear

Starting URL: https://ultimateqa.com/filling-out-forms/

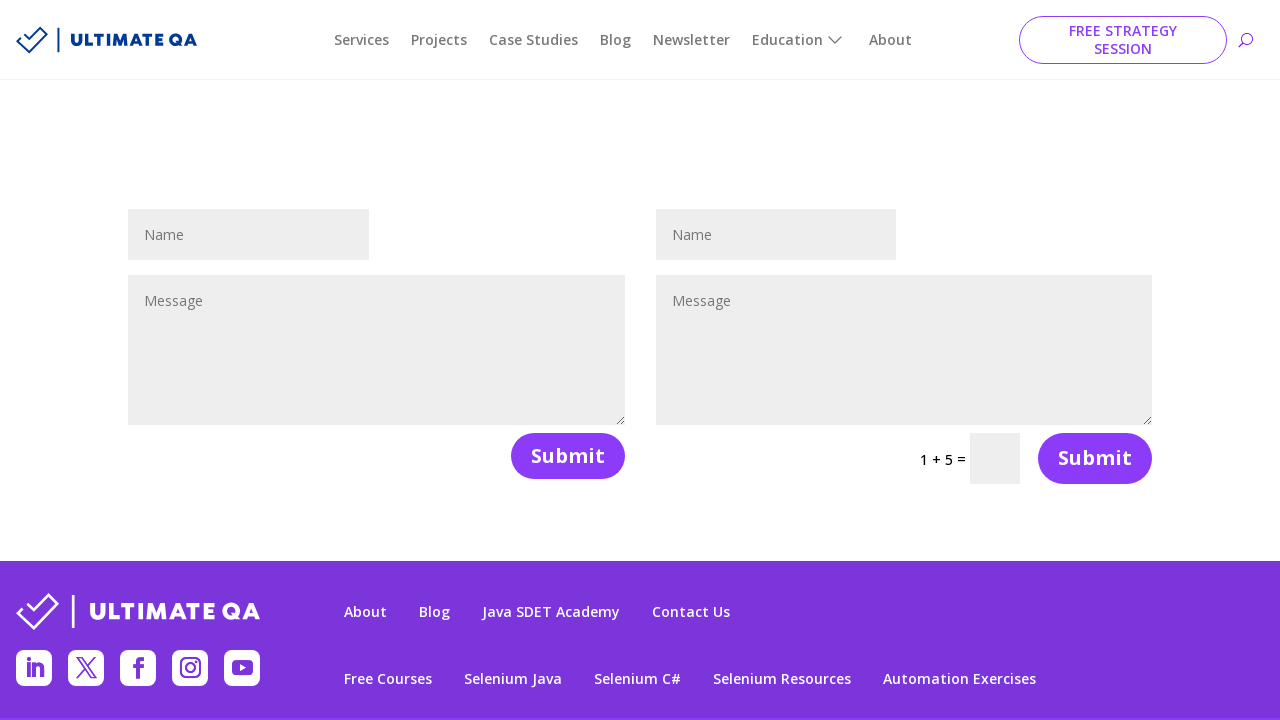

Form field loaded and ready
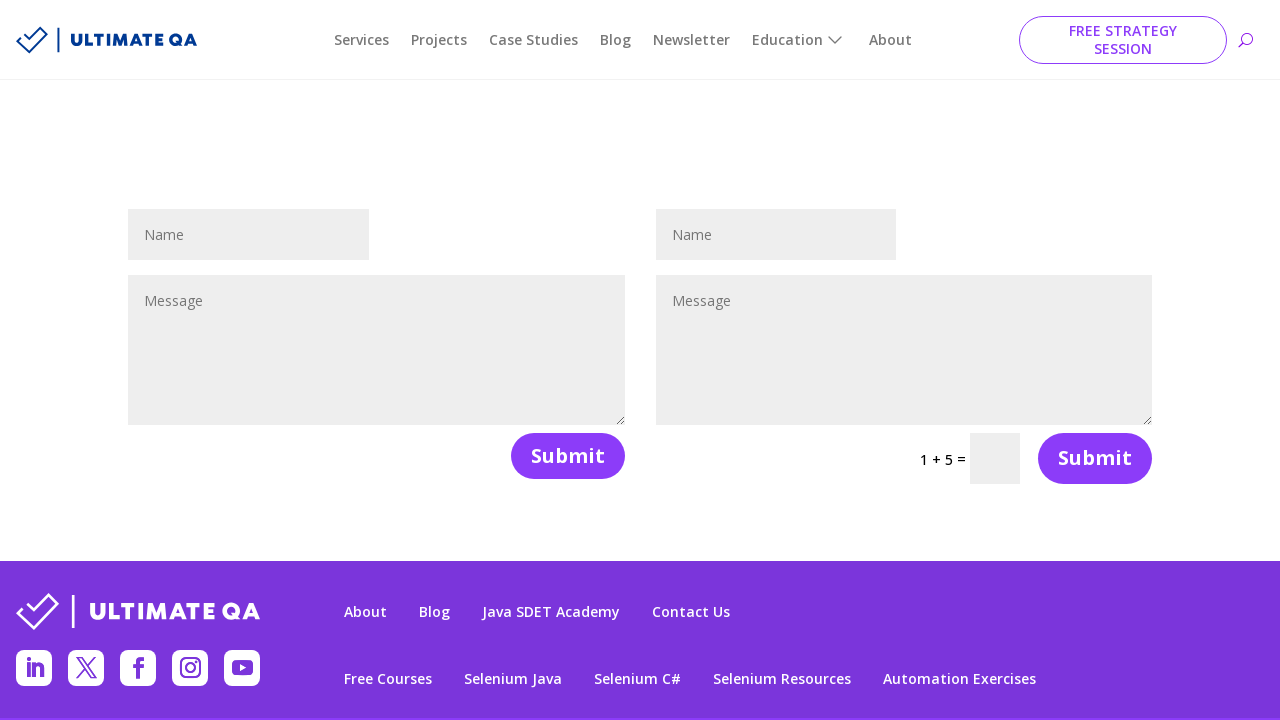

Clicked submit button without filling form fields at (568, 456) on button[name='et_builder_submit_button']
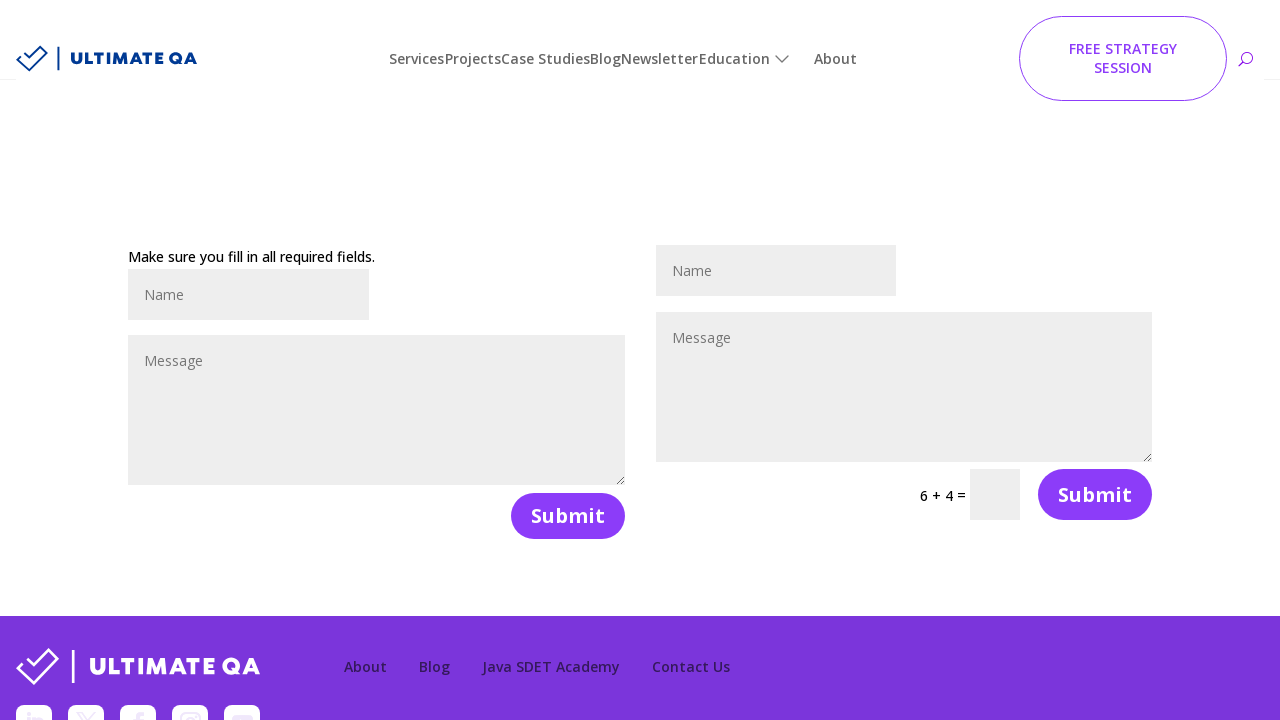

Form validation error message appeared
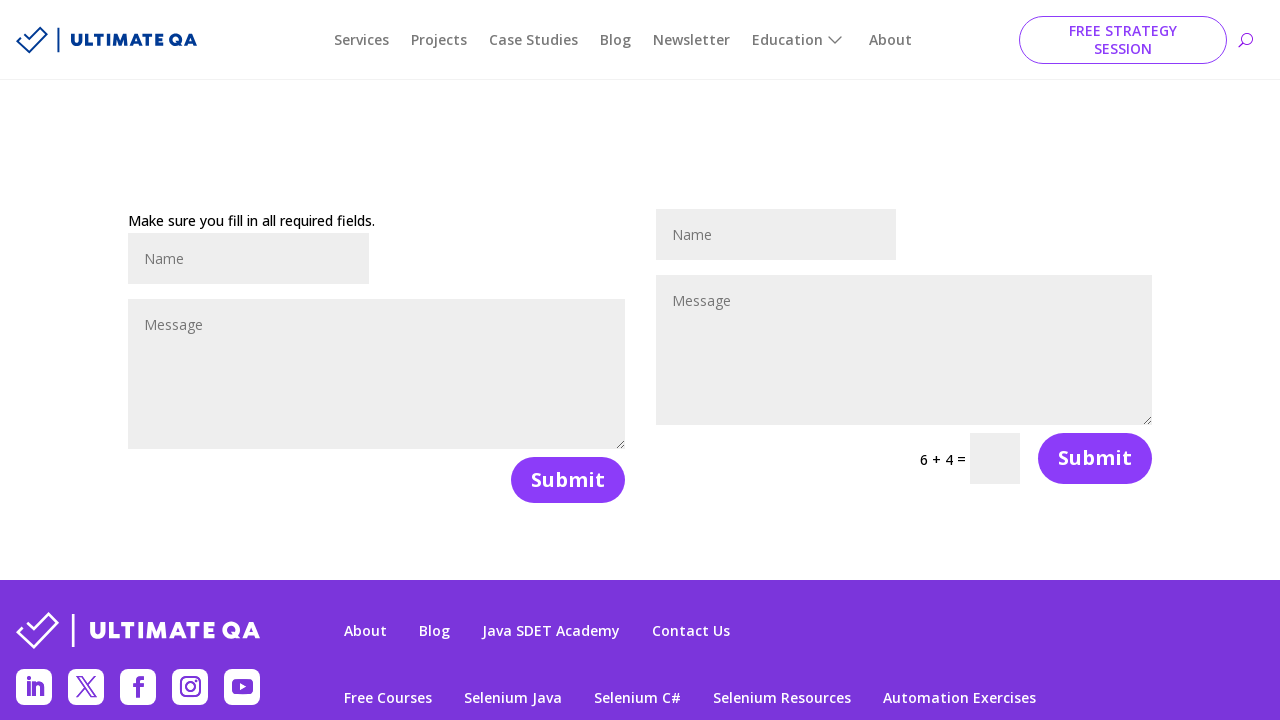

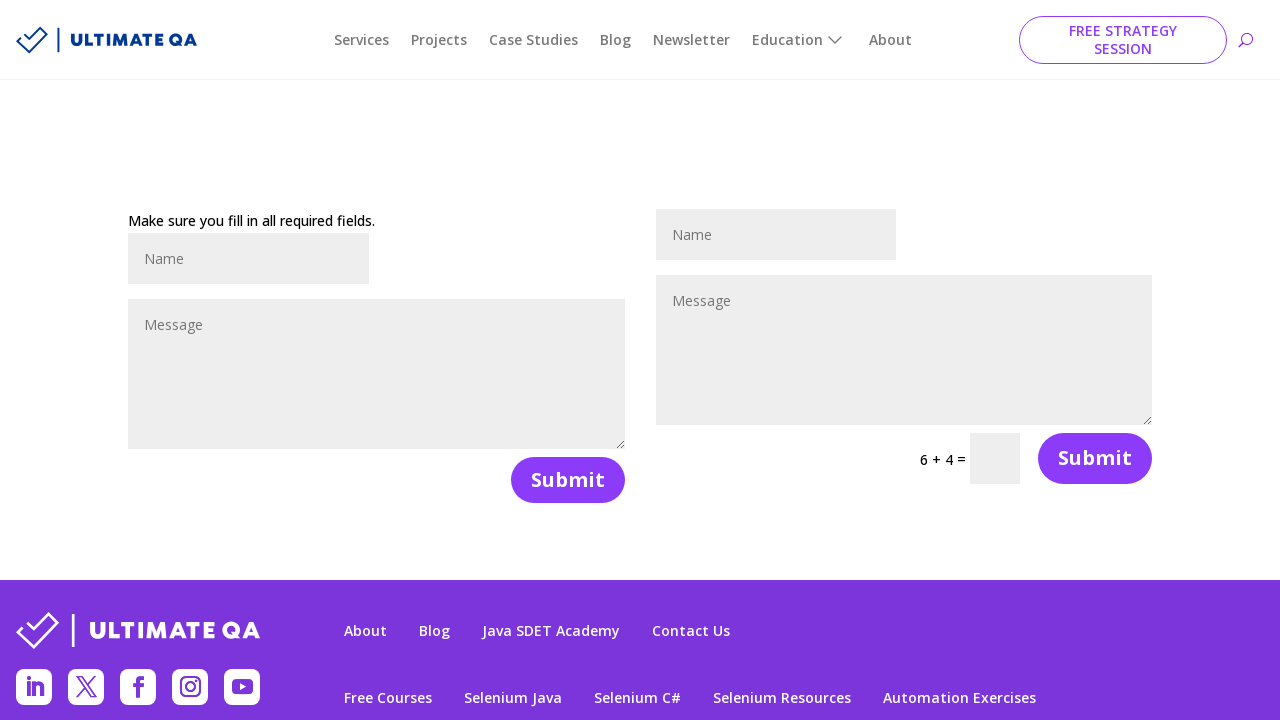